Tests handling of multiple browser windows/tabs by clicking to open a new window and new tab, switching to the child window to perform a search, then switching back to the main window and clicking the home button

Starting URL: https://skpatro.github.io/demo/links/

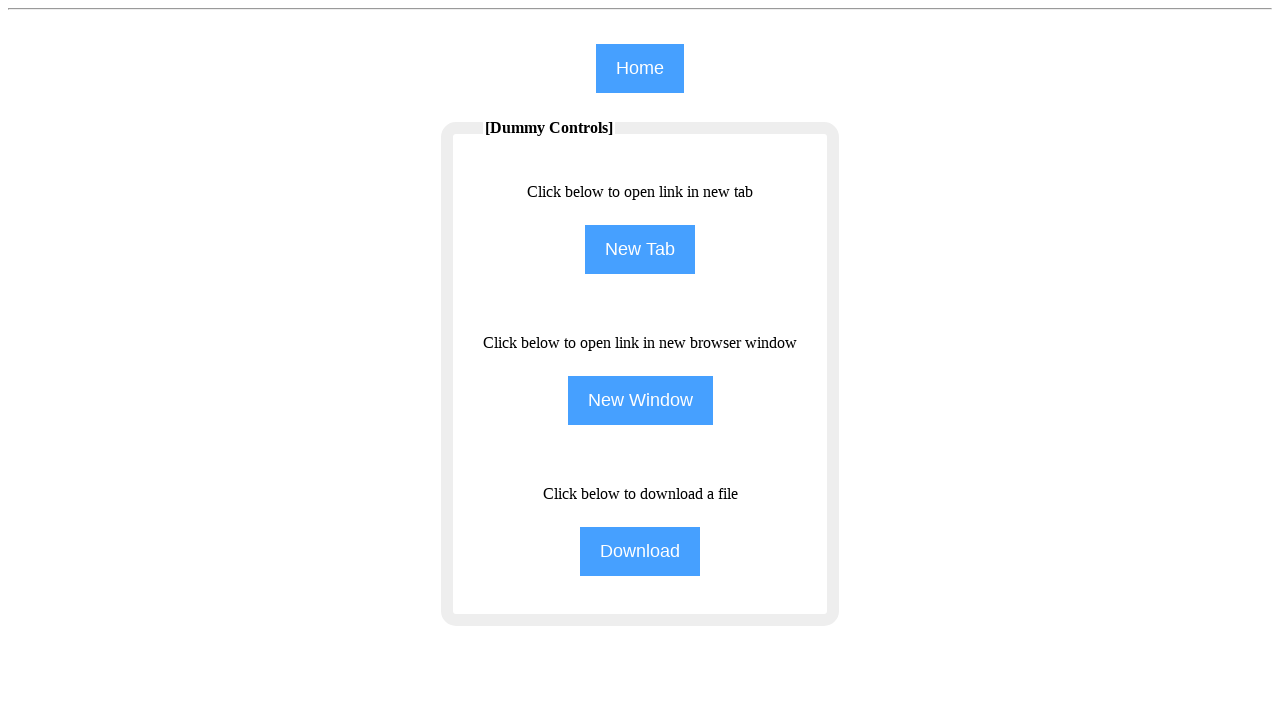

Clicked New Window button to open a new browser window at (640, 400) on input[name='NewWindow']
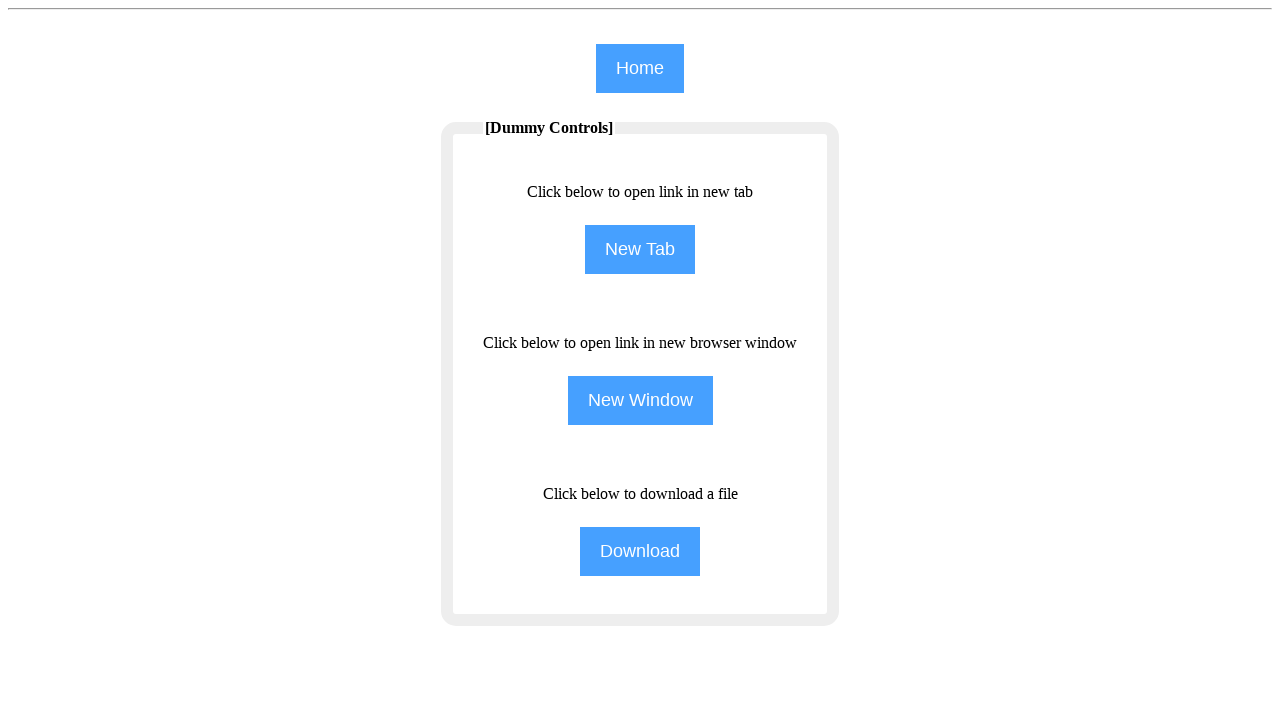

Clicked New Tab button to open a new browser tab at (640, 250) on input[name='NewTab']
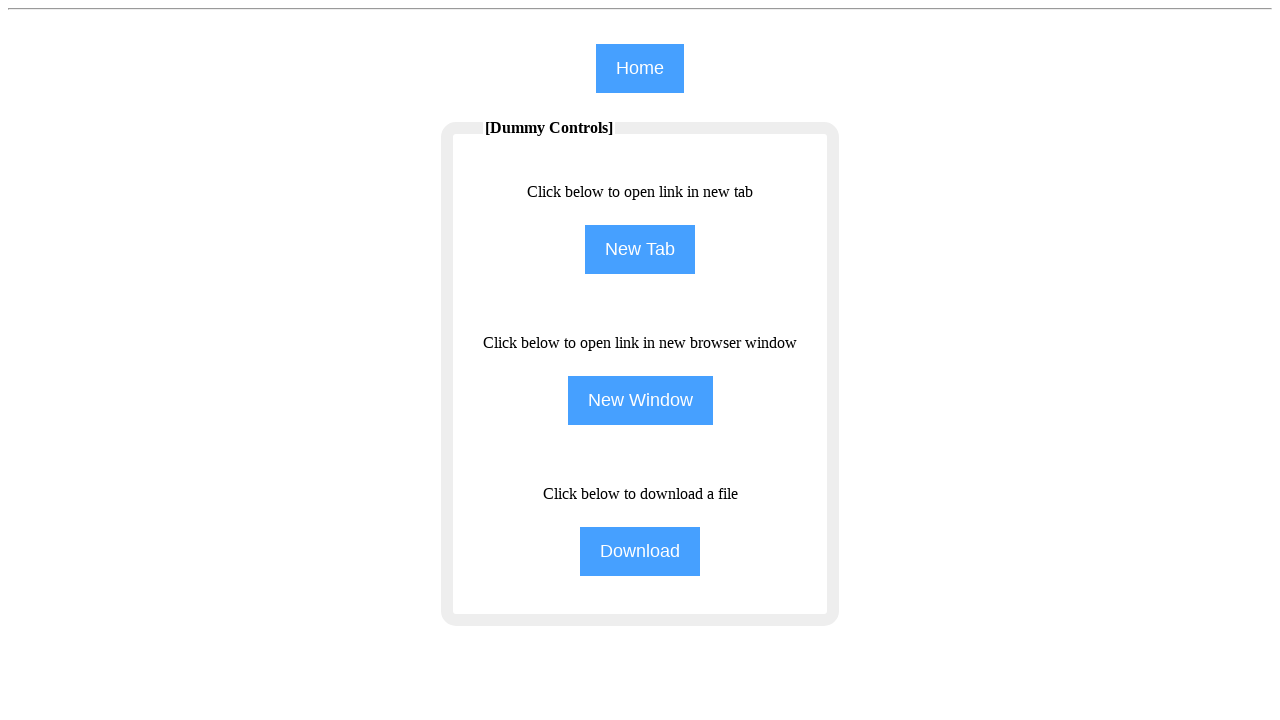

Waited for new pages to fully load
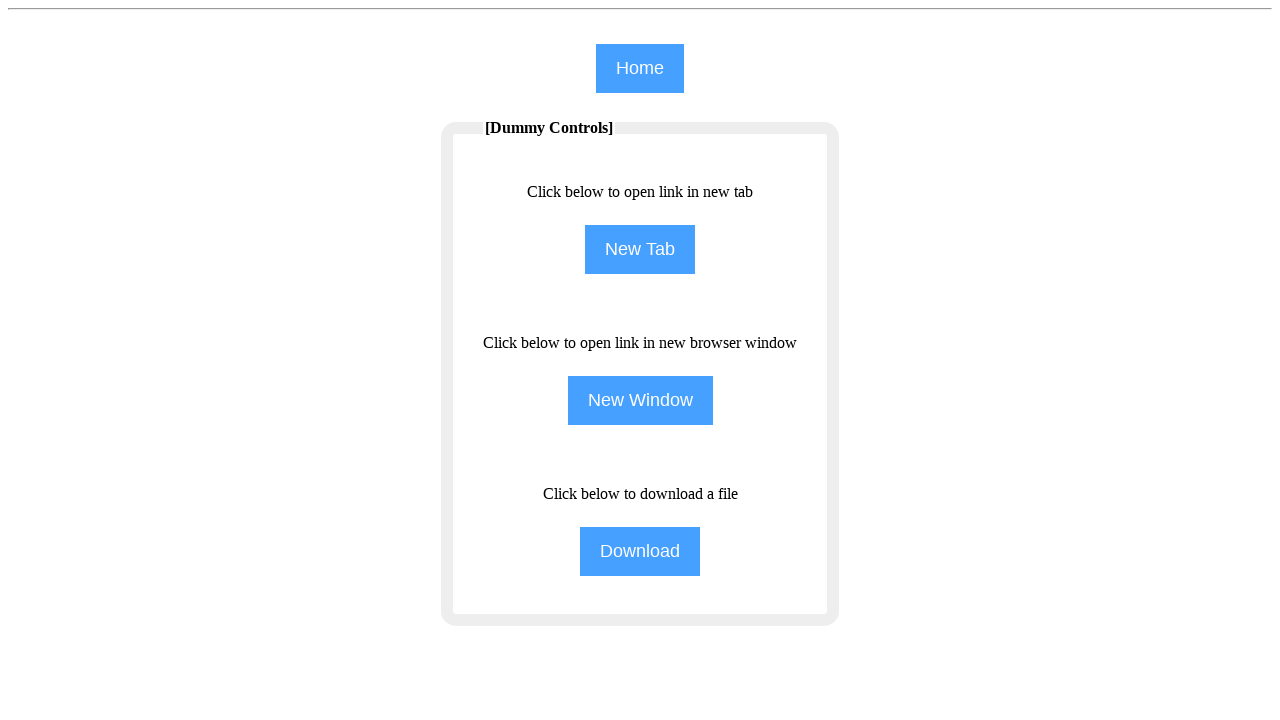

Retrieved all open pages from browser context
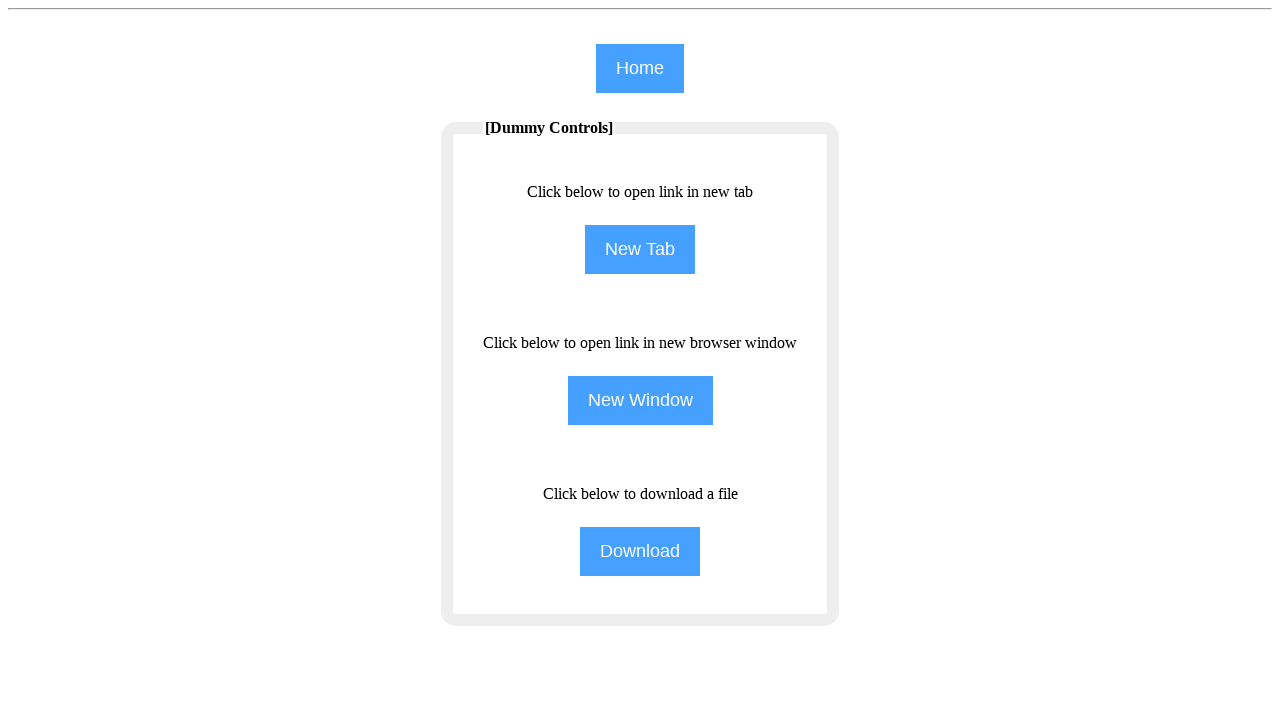

Switched to child window/tab (second page)
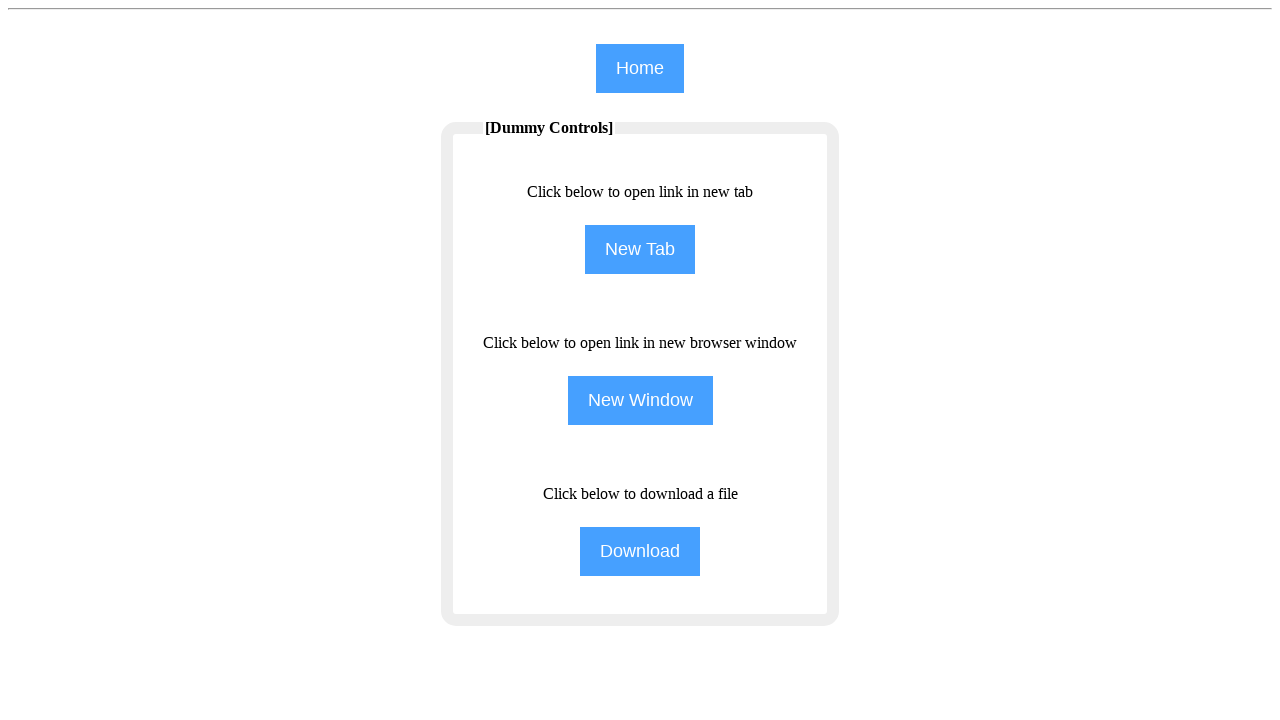

Entered 'MIYA LOG' into search field in child window on input#the7-search
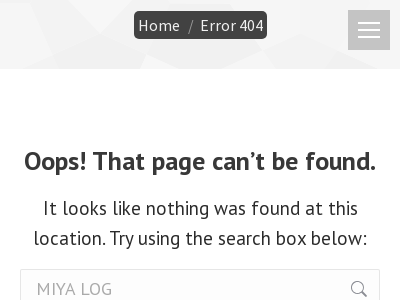

Closed child window/tab
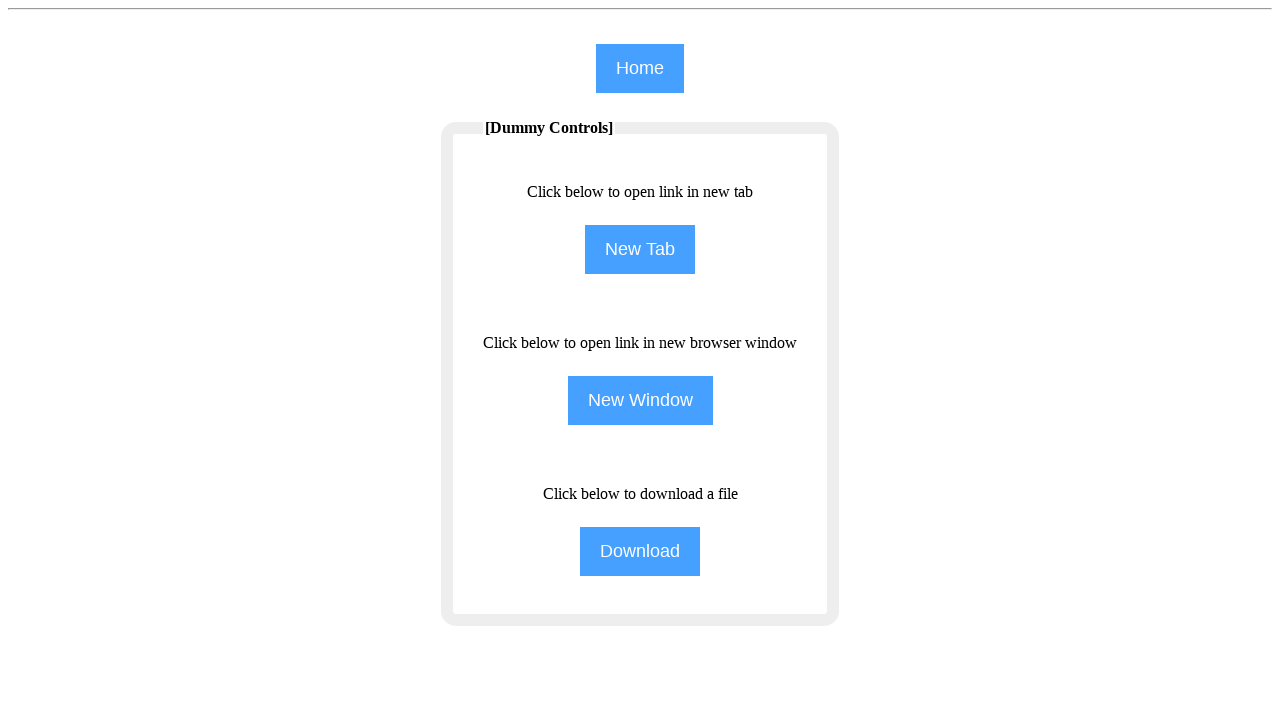

Clicked home button on main window to return to starting page at (640, 68) on input[name='home']
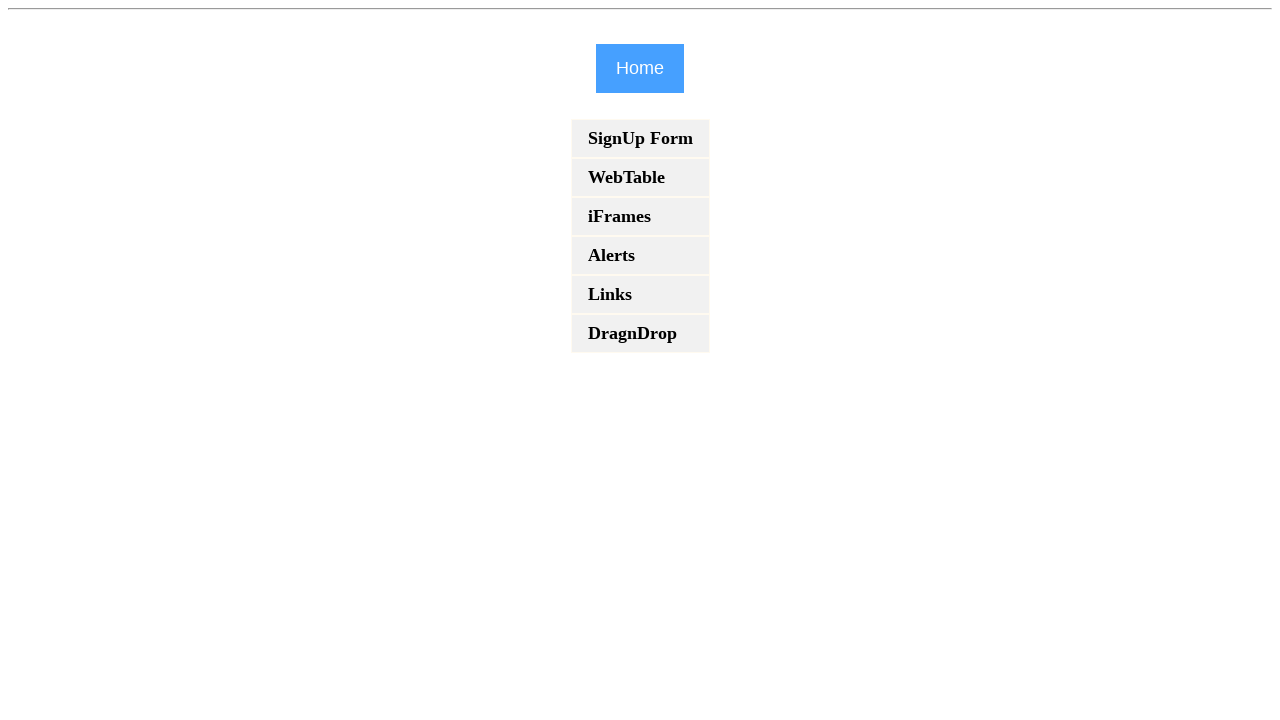

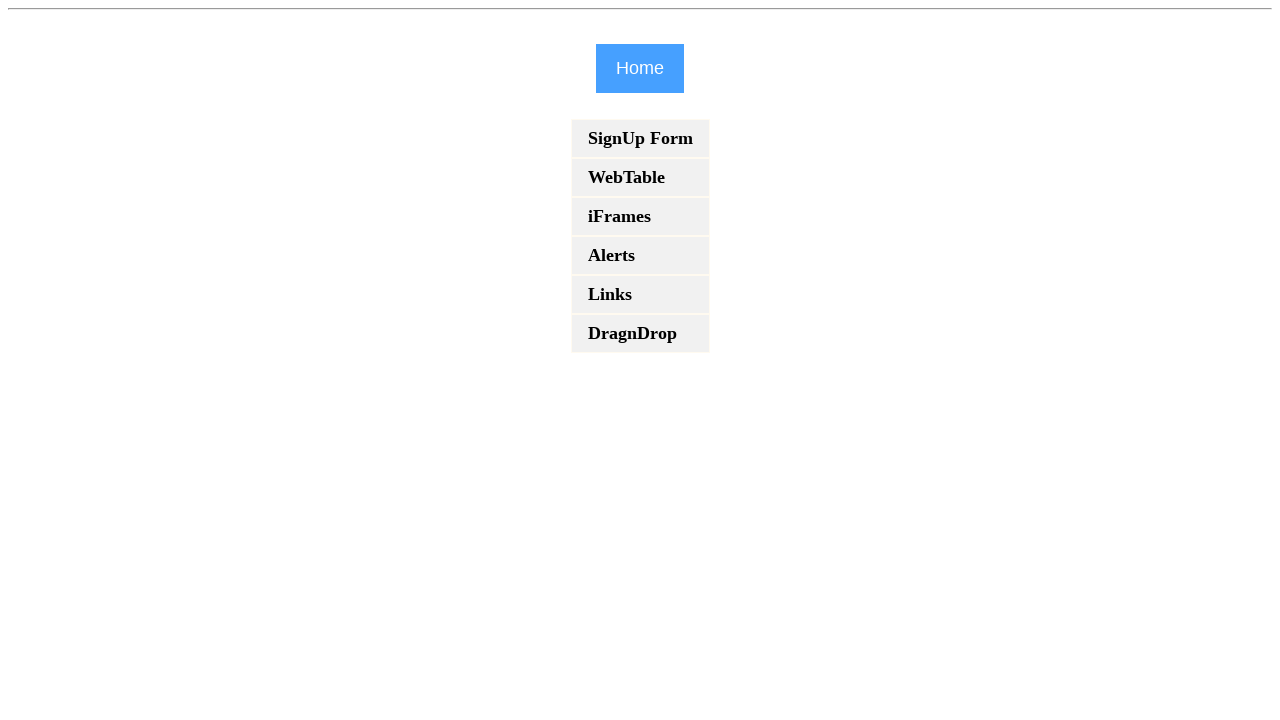